Navigates to the main page and clicks the dynamic content link to verify the page header and overview are displayed

Starting URL: https://the-internet.herokuapp.com/

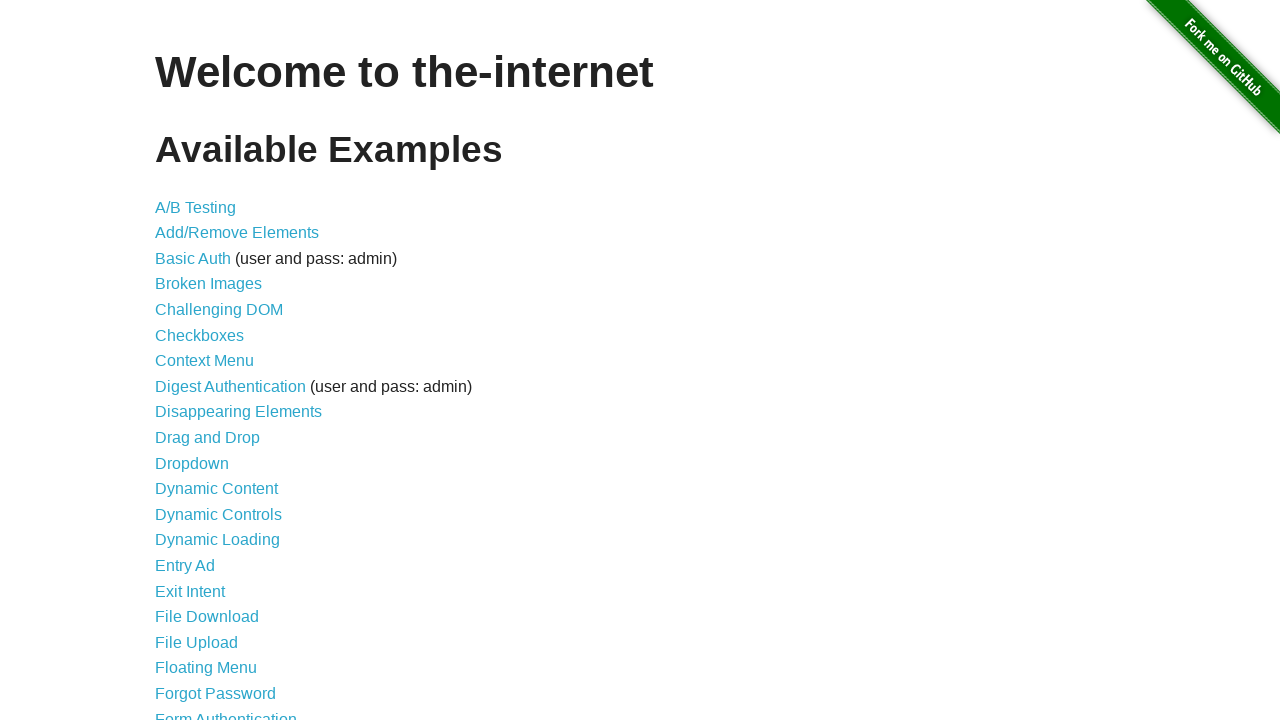

Navigated to the main page at https://the-internet.herokuapp.com/
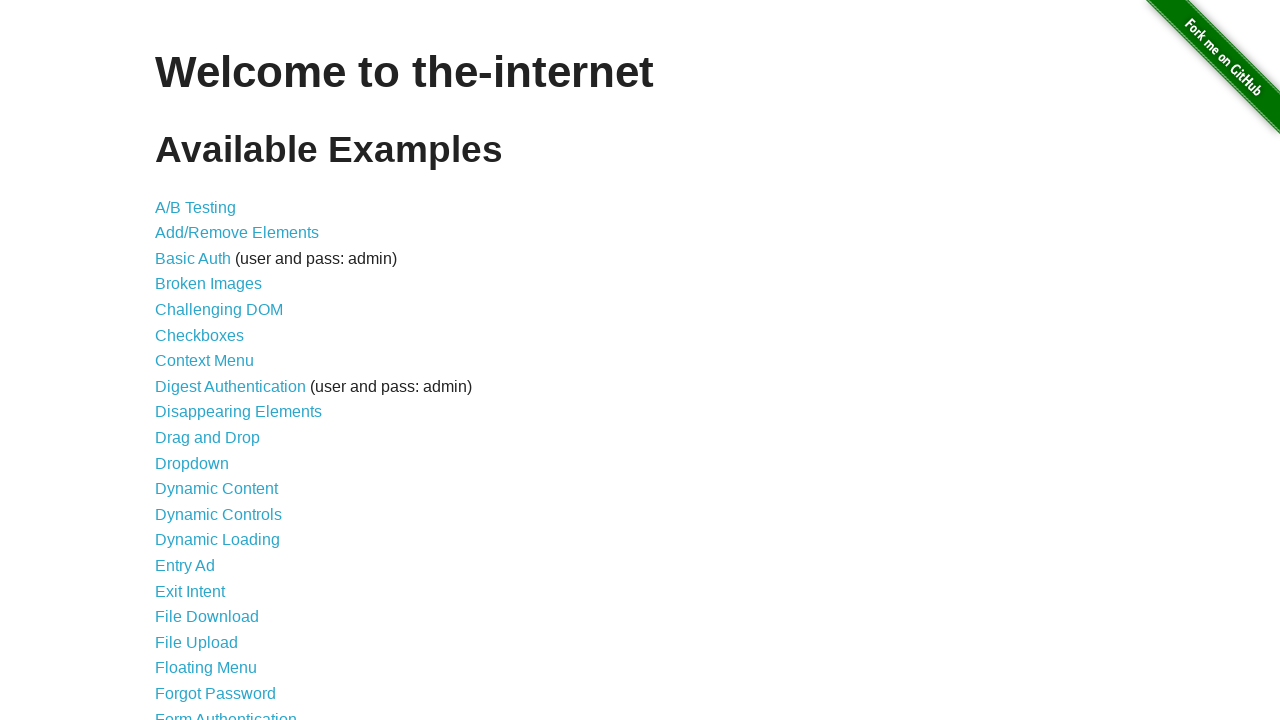

Clicked the dynamic content link at (216, 489) on xpath=//a[@href='/dynamic_content']
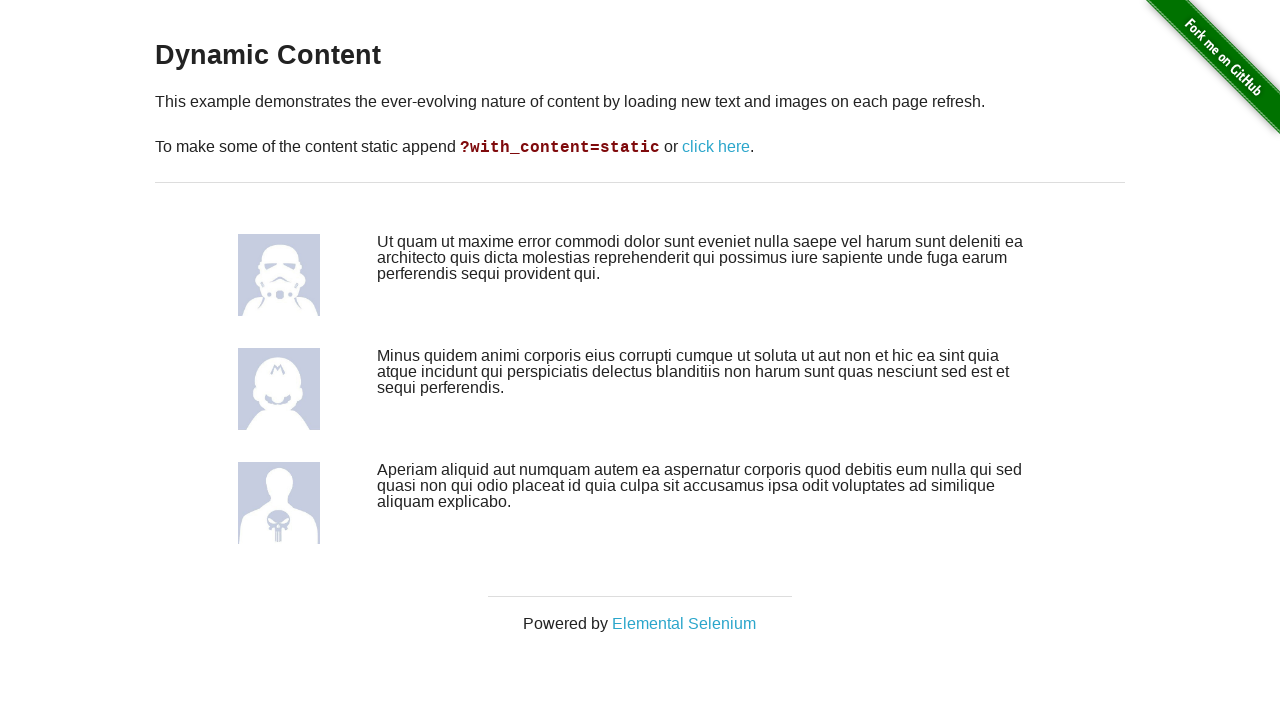

Page header (h3) loaded and displayed
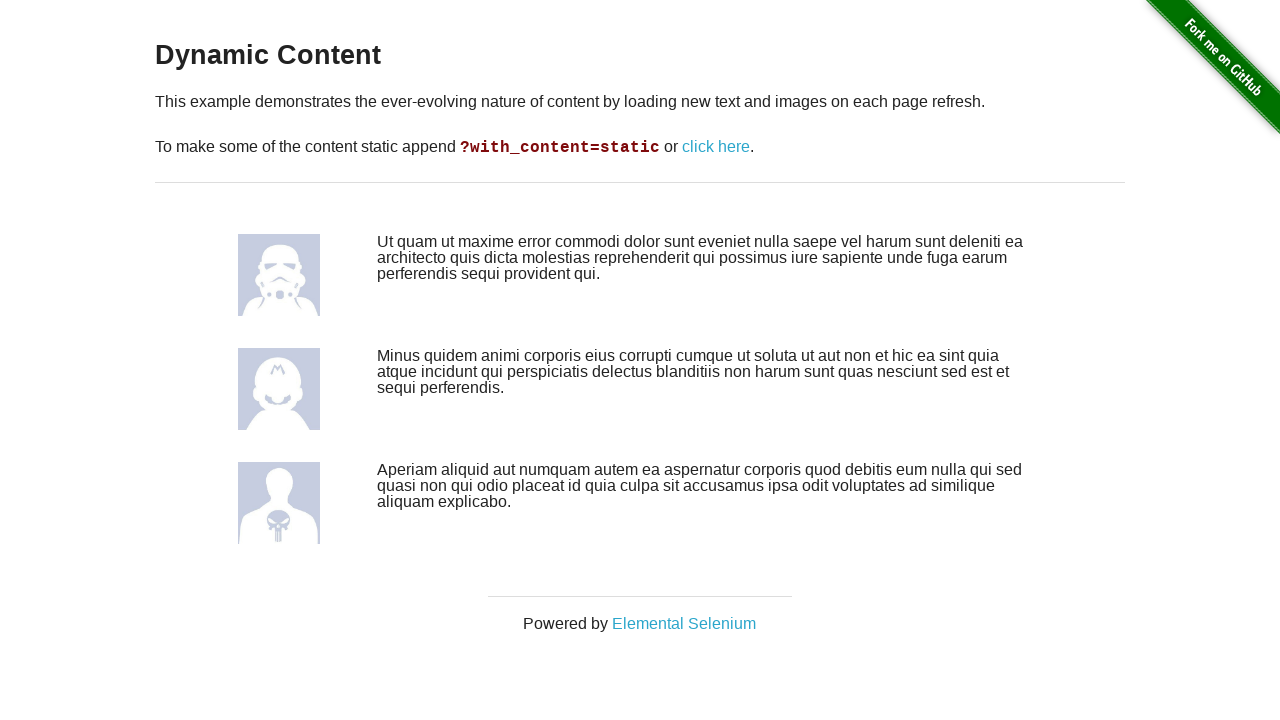

Page overview (paragraph) loaded and displayed
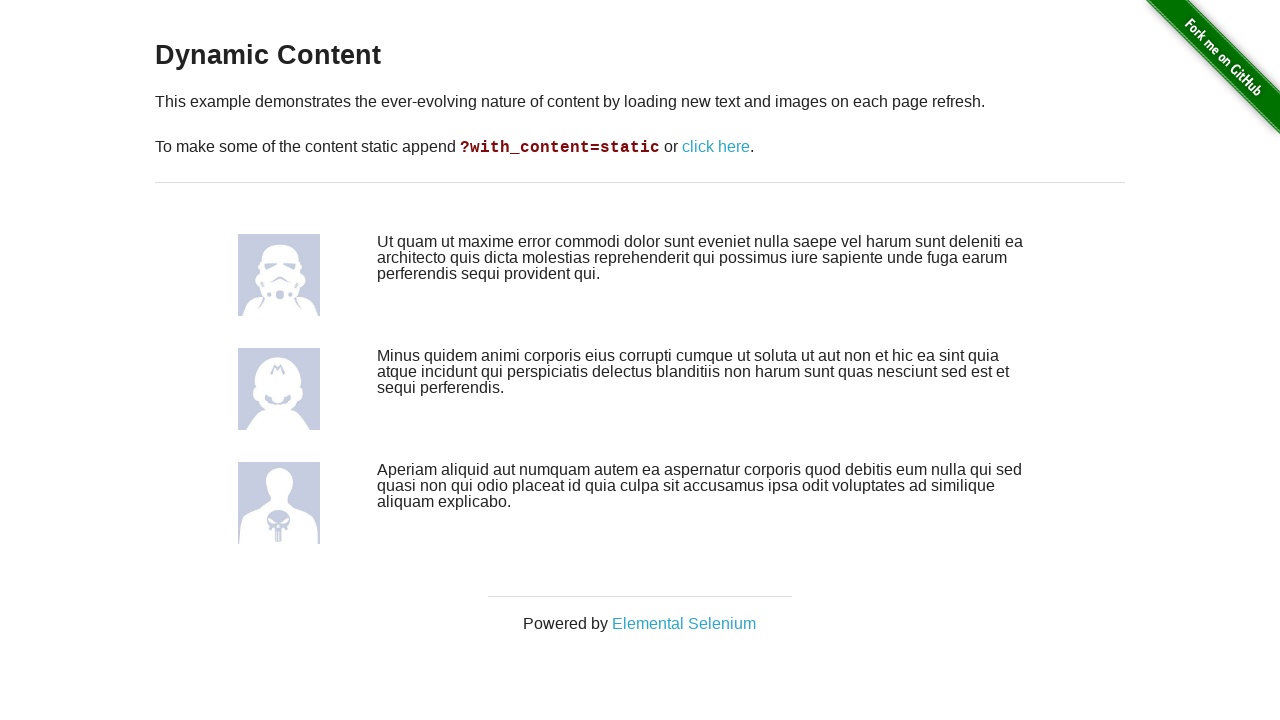

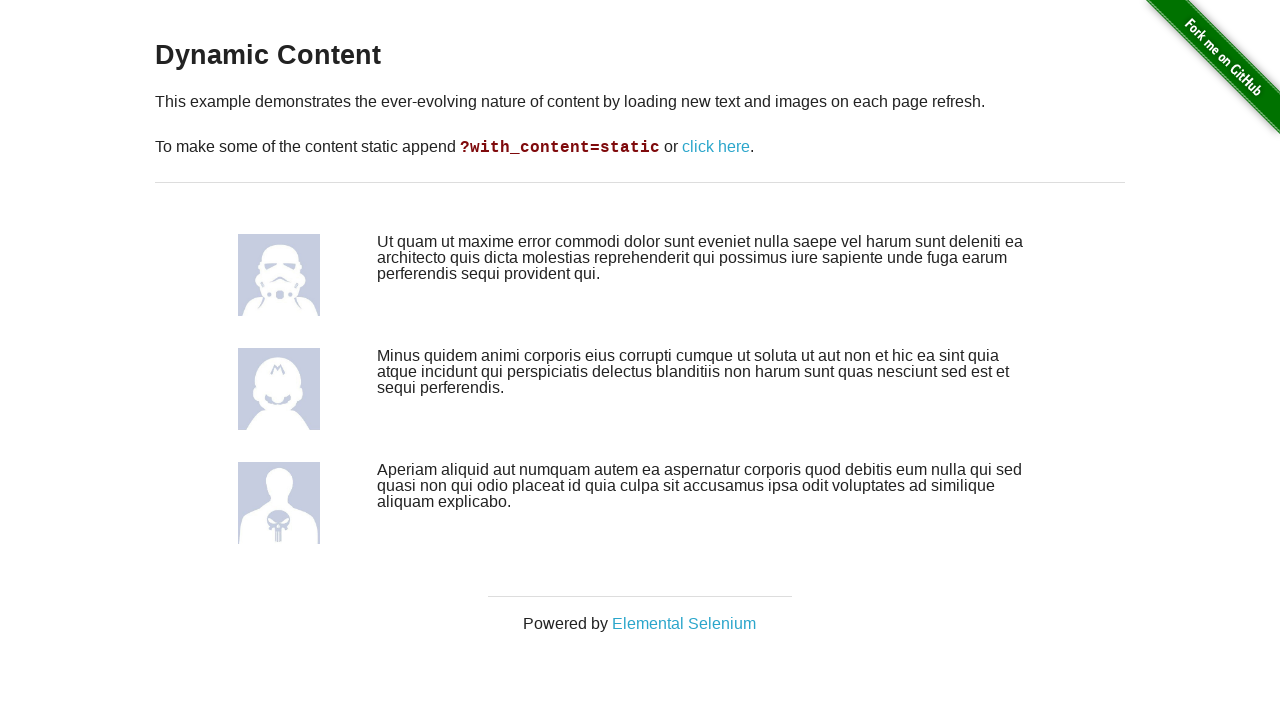